Tests mouse hover functionality by hovering over a button and clicking the "Top" option to navigate to page top

Starting URL: https://rahulshettyacademy.com/AutomationPractice/

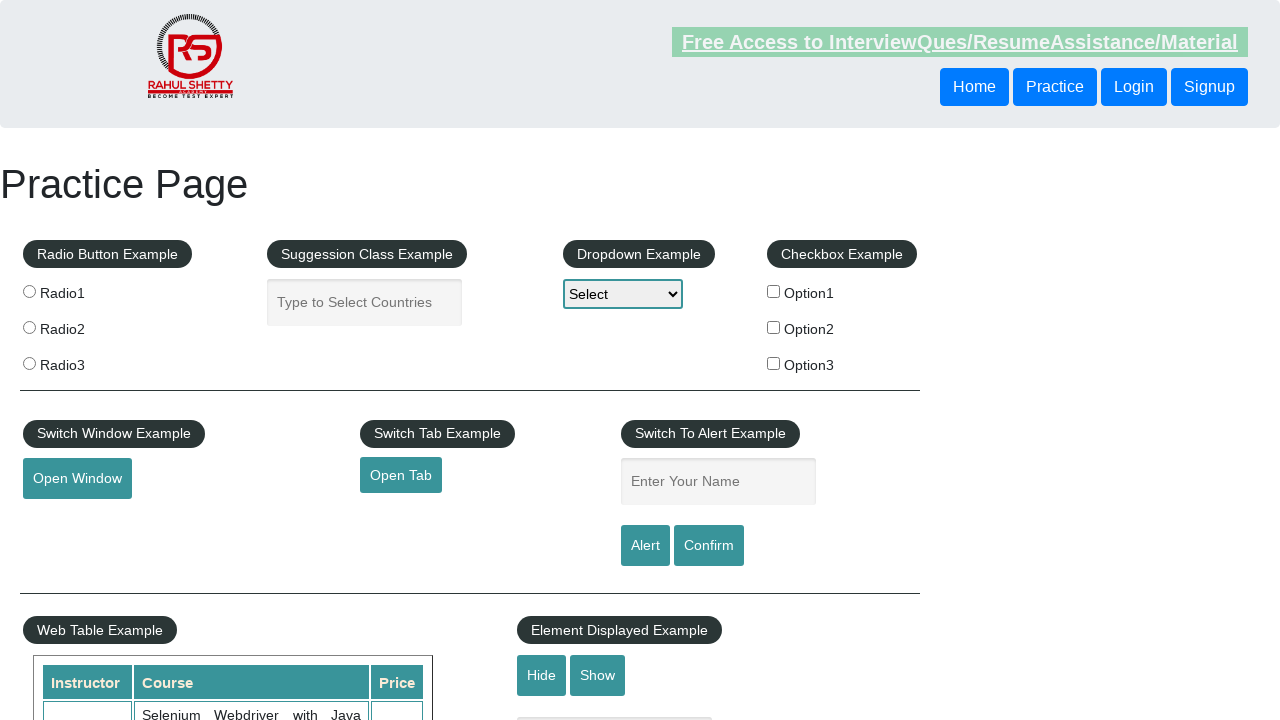

Scrolled down 1000 pixels to locate mousehover button
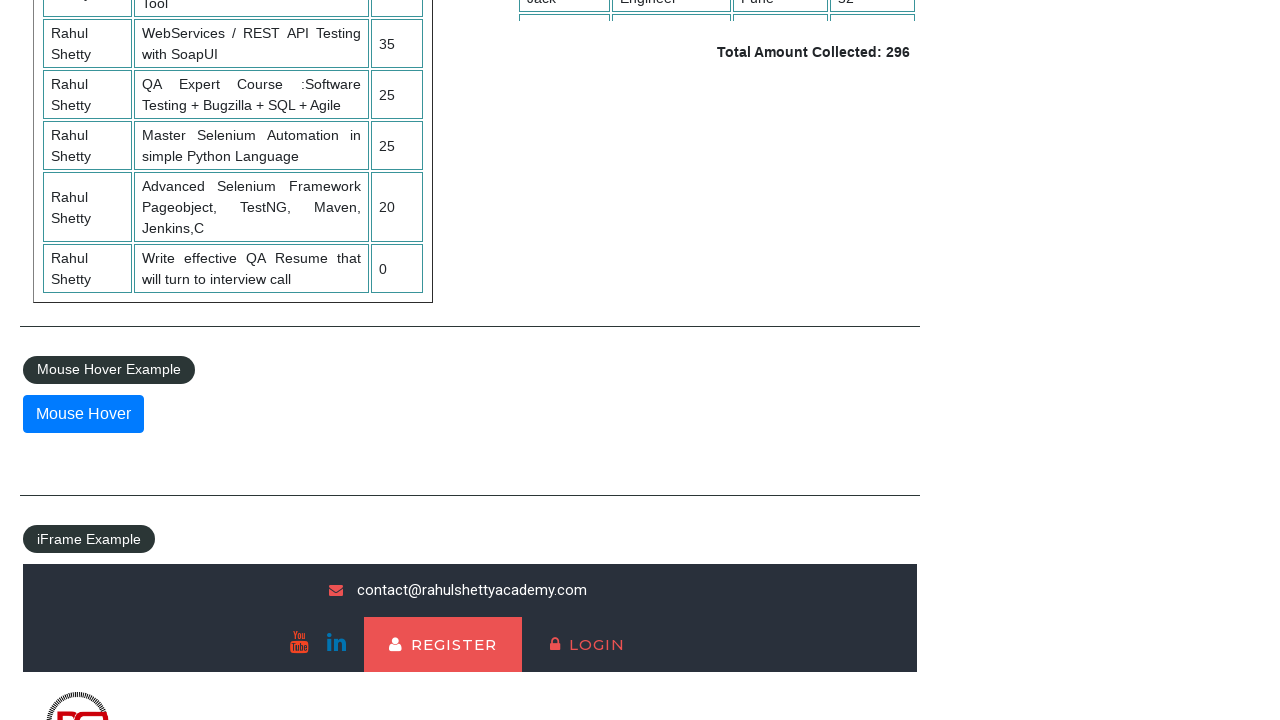

Hovered over the mousehover button at (83, 414) on xpath=//button[@id='mousehover']
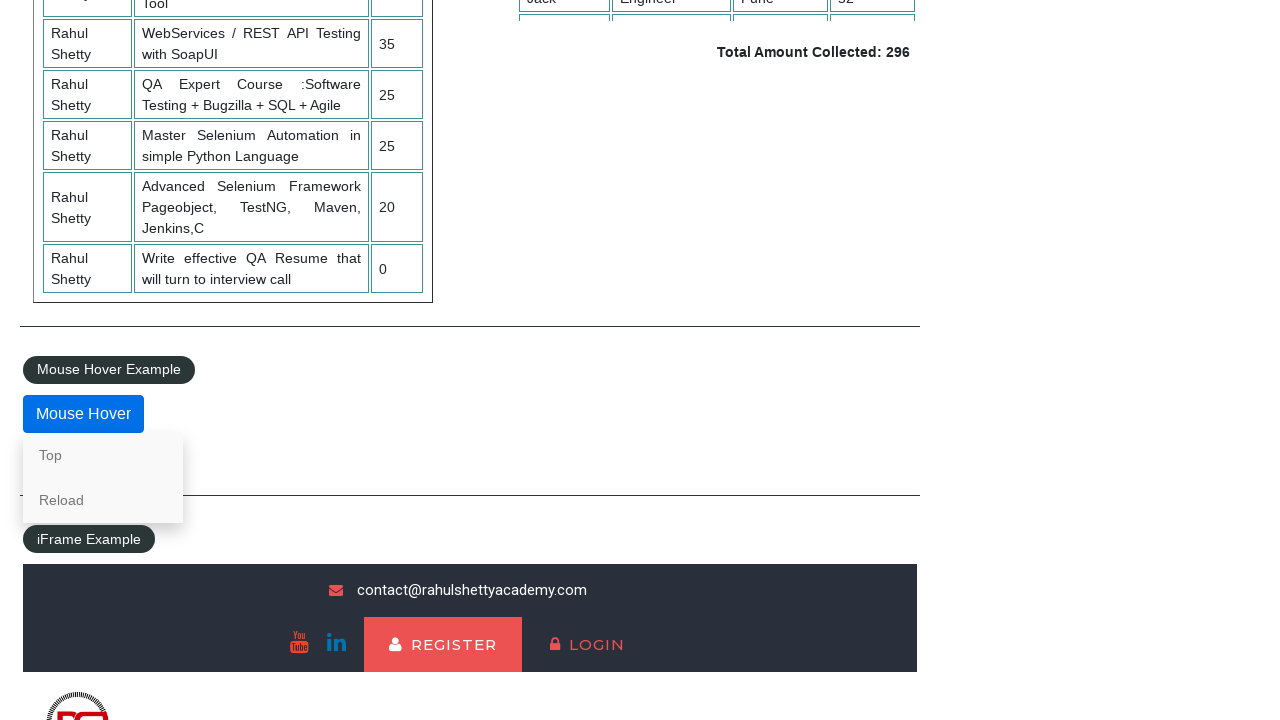

Clicked 'Top' option to navigate to page top at (103, 455) on a[href='#top']
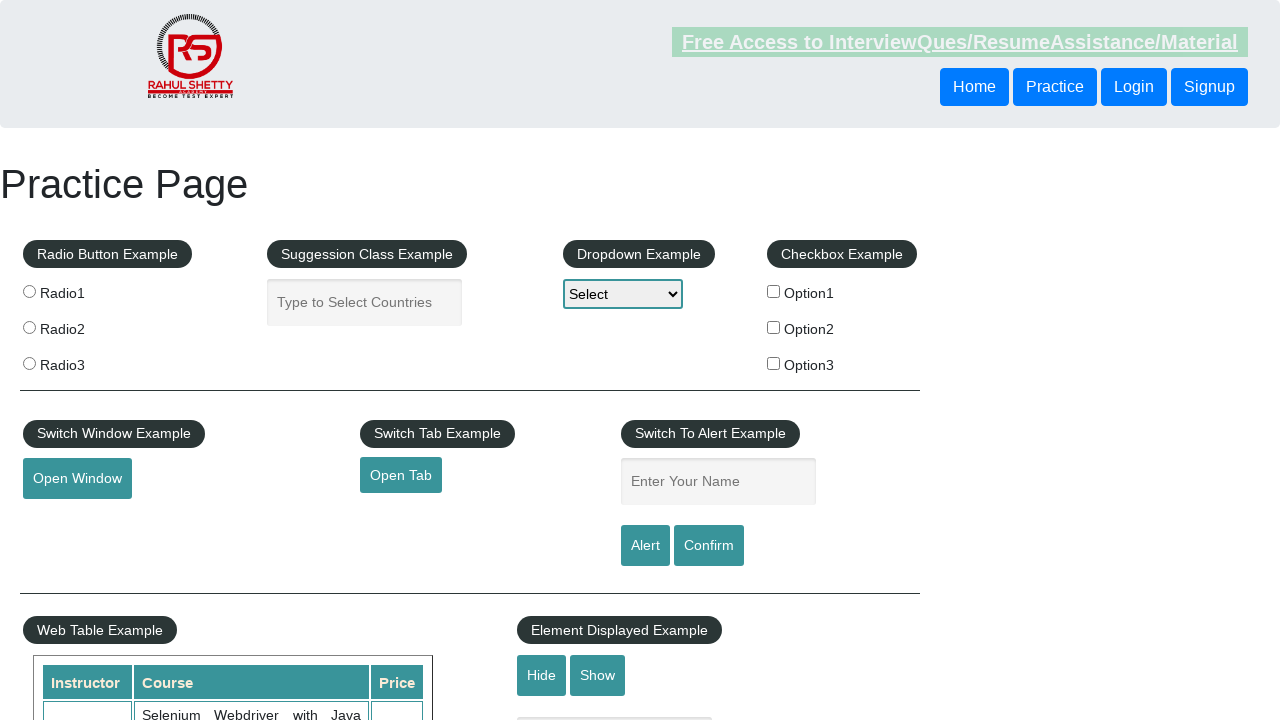

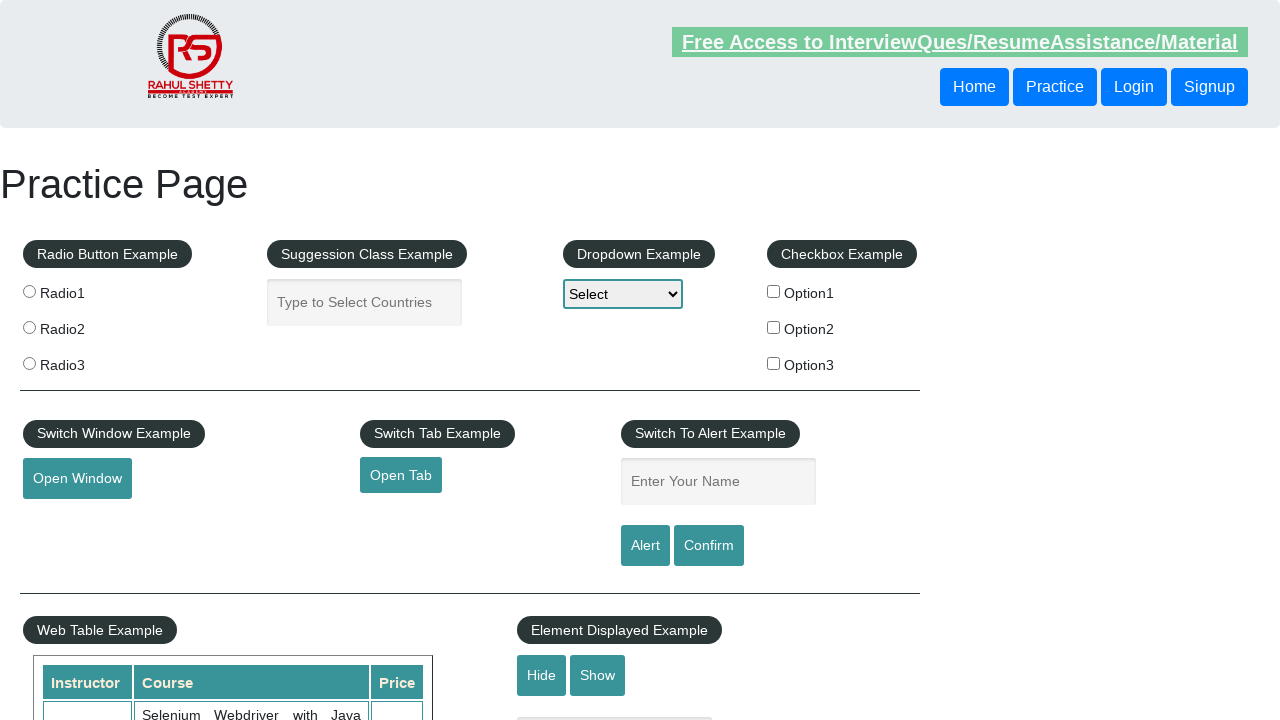